Tests the cart and place order flow by clicking Cart link, then Place Order button, and verifying the order modal appears

Starting URL: https://www.demoblaze.com/

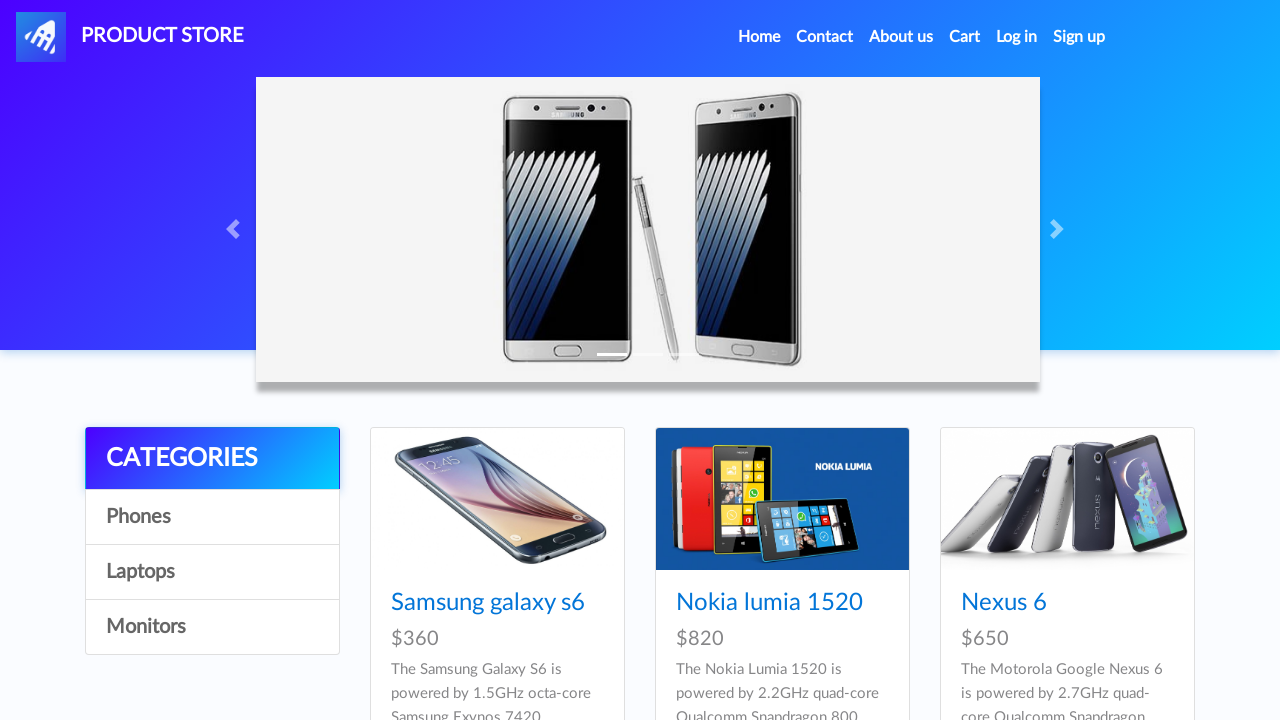

Clicked Cart link at (965, 37) on internal:role=link[name="Cart"i]
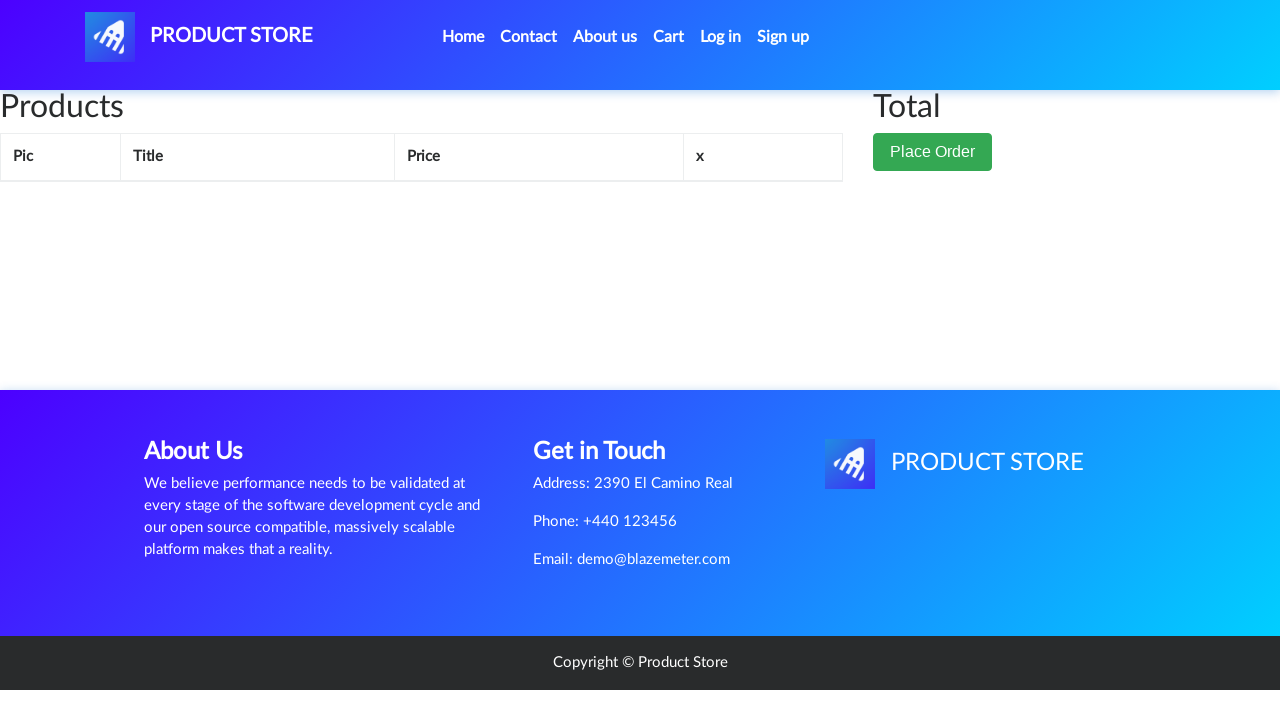

Clicked Place Order button at (933, 152) on internal:role=button[name="Place Order"i]
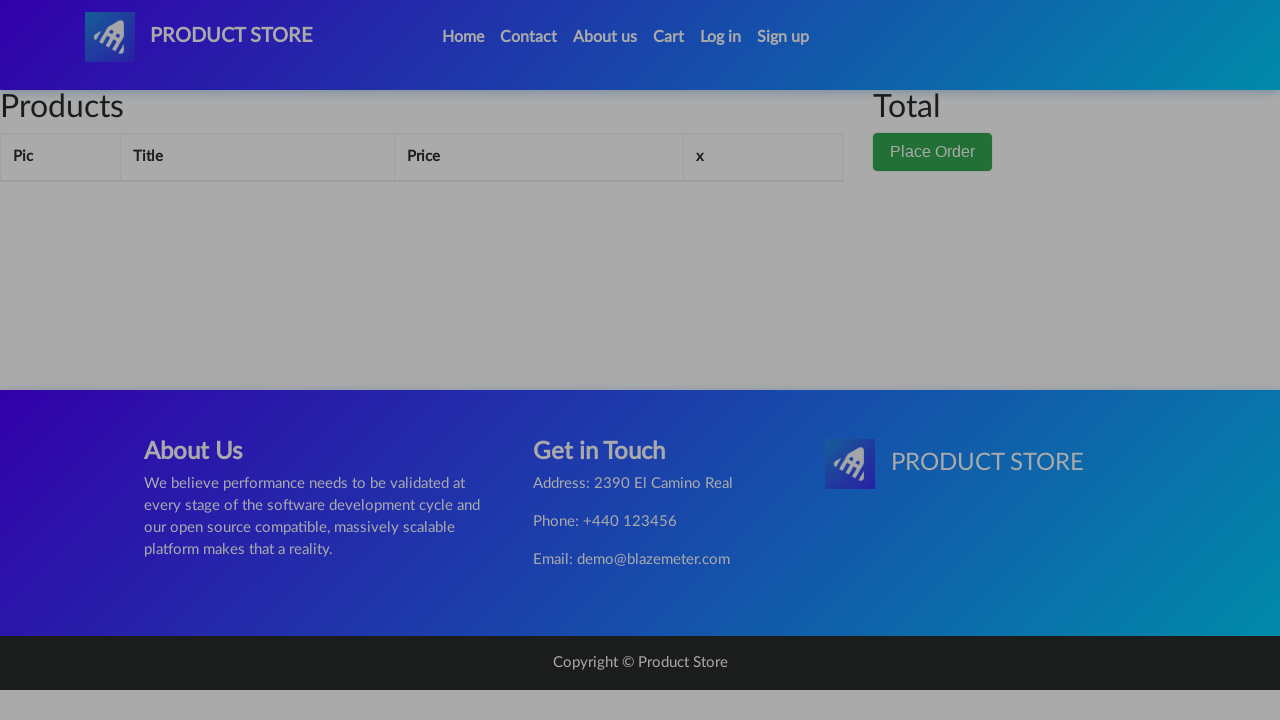

Verified Place order modal appeared
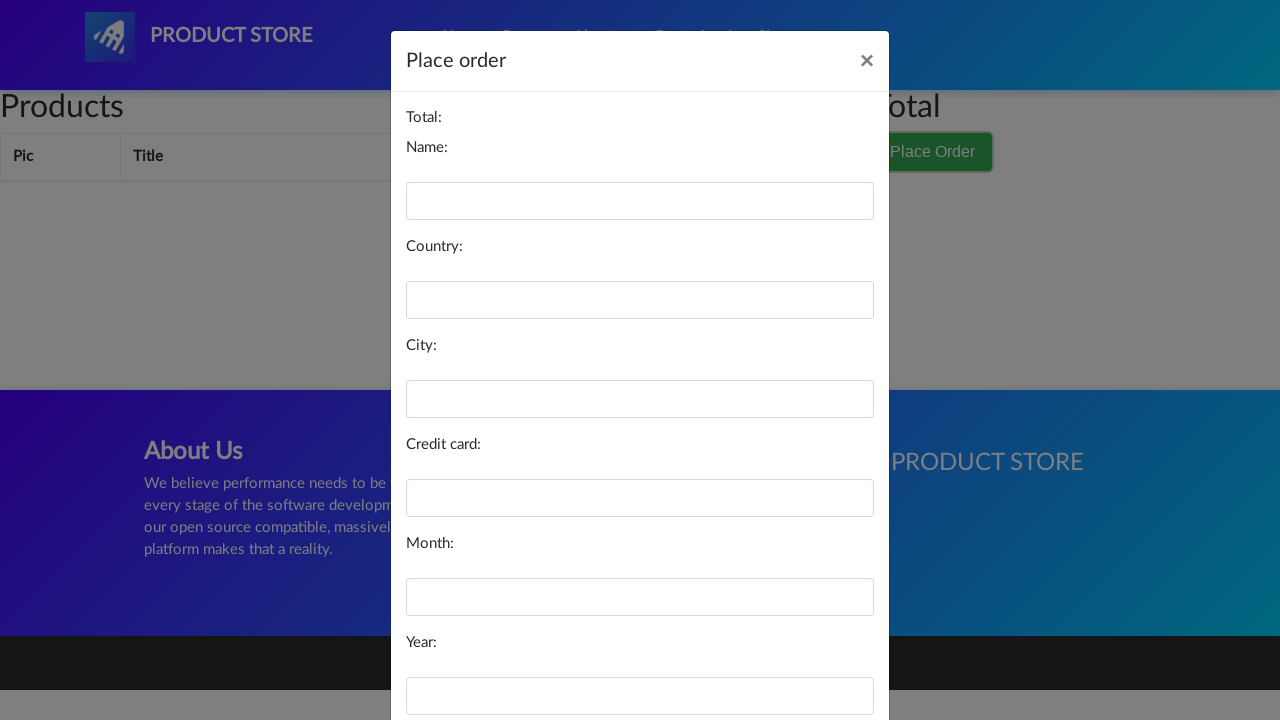

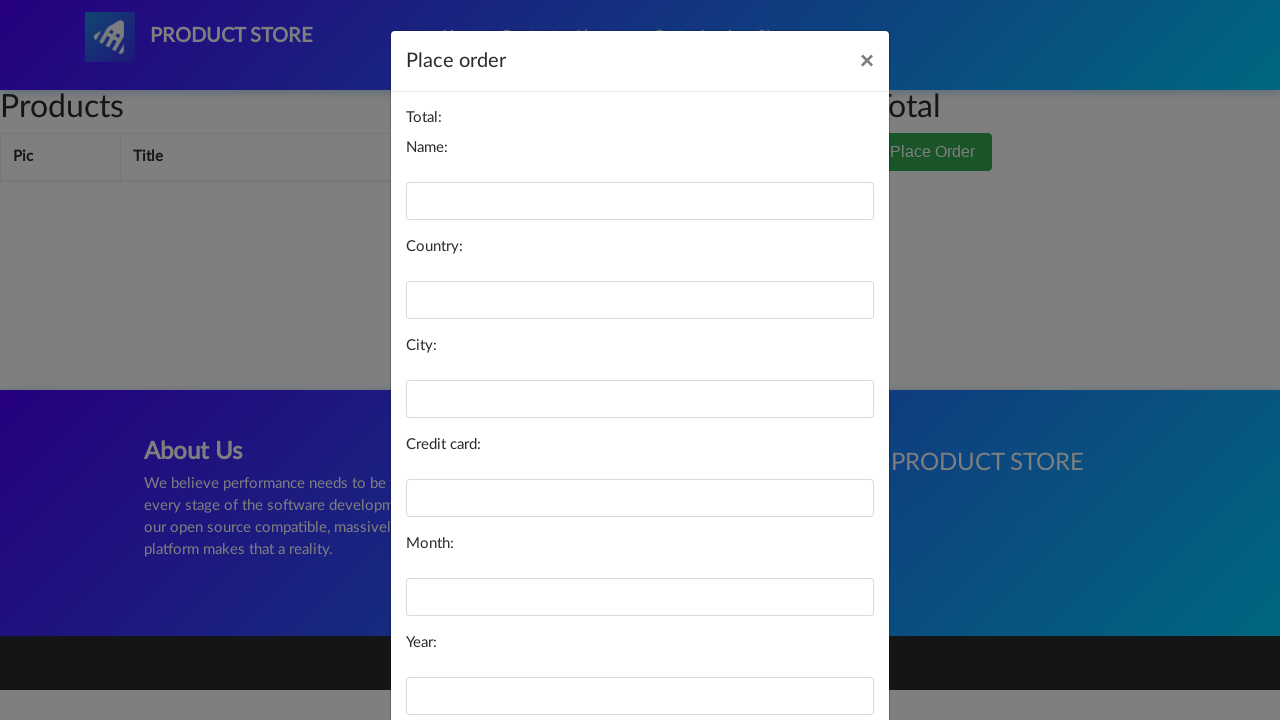